Tests dropdown functionality on a flight booking practice website by iterating through currency dropdown options and selecting each one in sequence.

Starting URL: https://rahulshettyacademy.com/dropdownsPractise/#search.aspx?mode=search

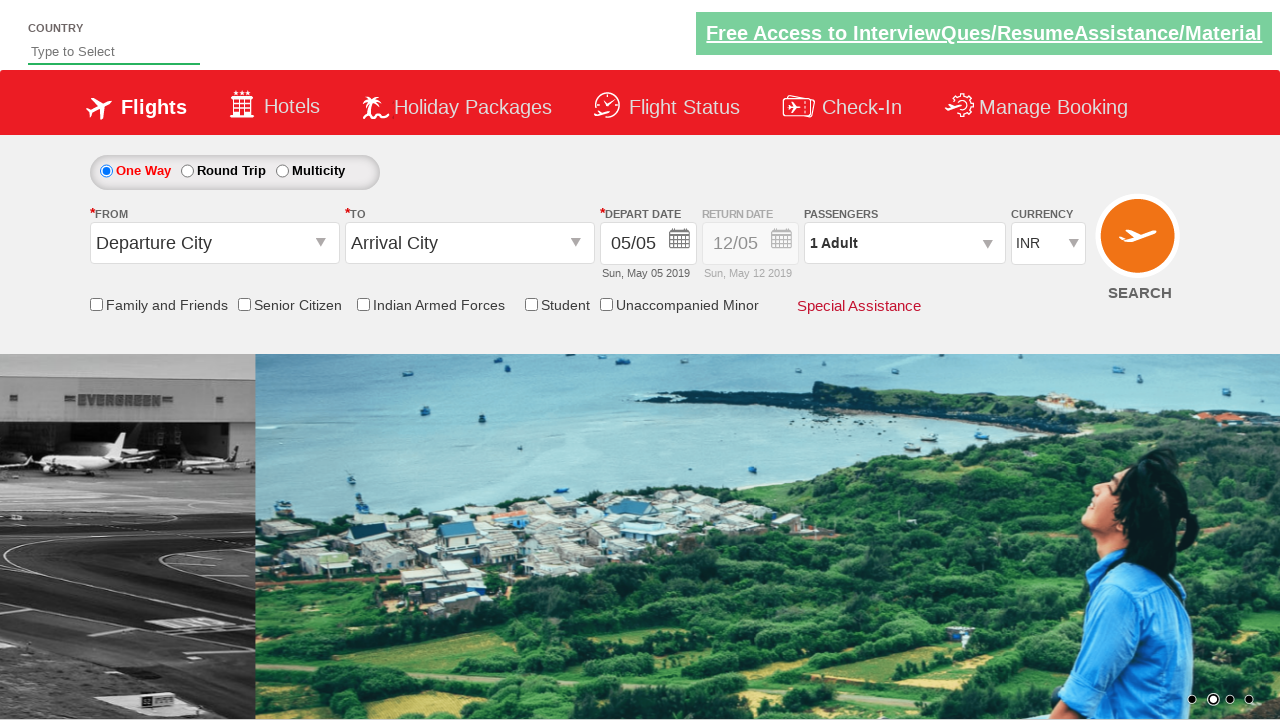

Clicked on the currency dropdown to open it at (1048, 244) on select#ctl00_mainContent_DropDownListCurrency
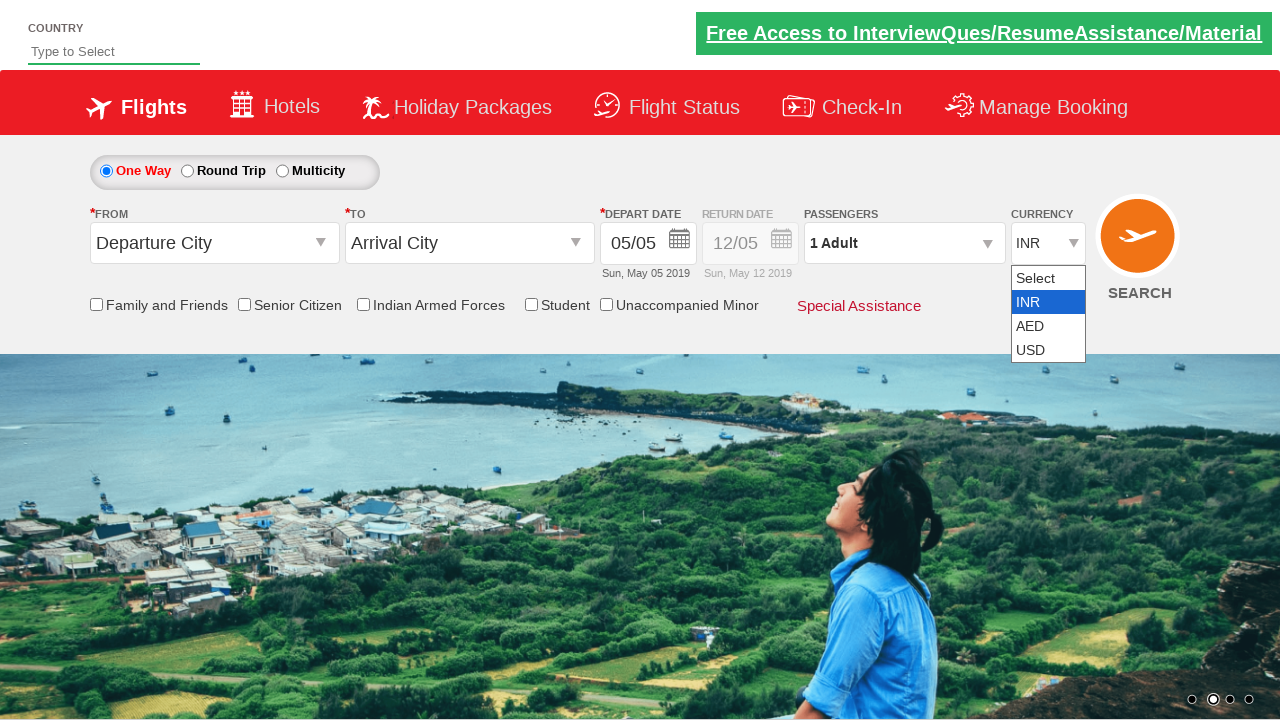

Located the currency dropdown element
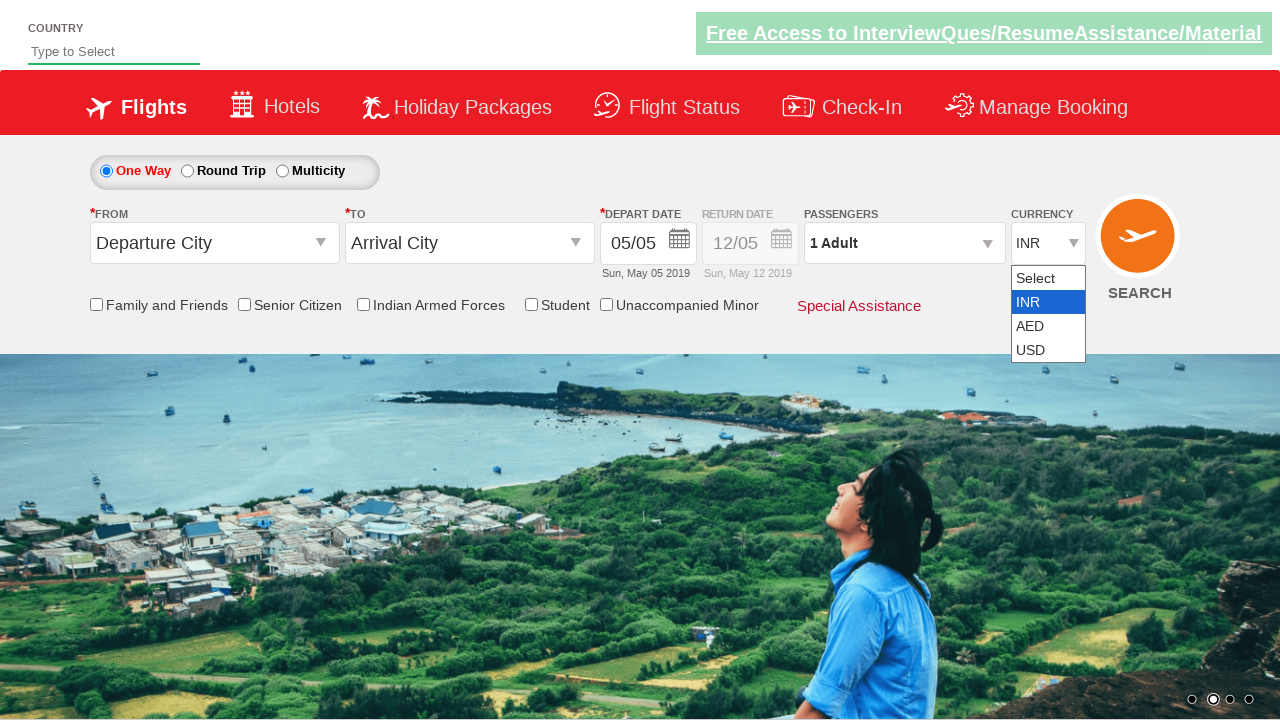

Selected first currency option (index 0) on select#ctl00_mainContent_DropDownListCurrency
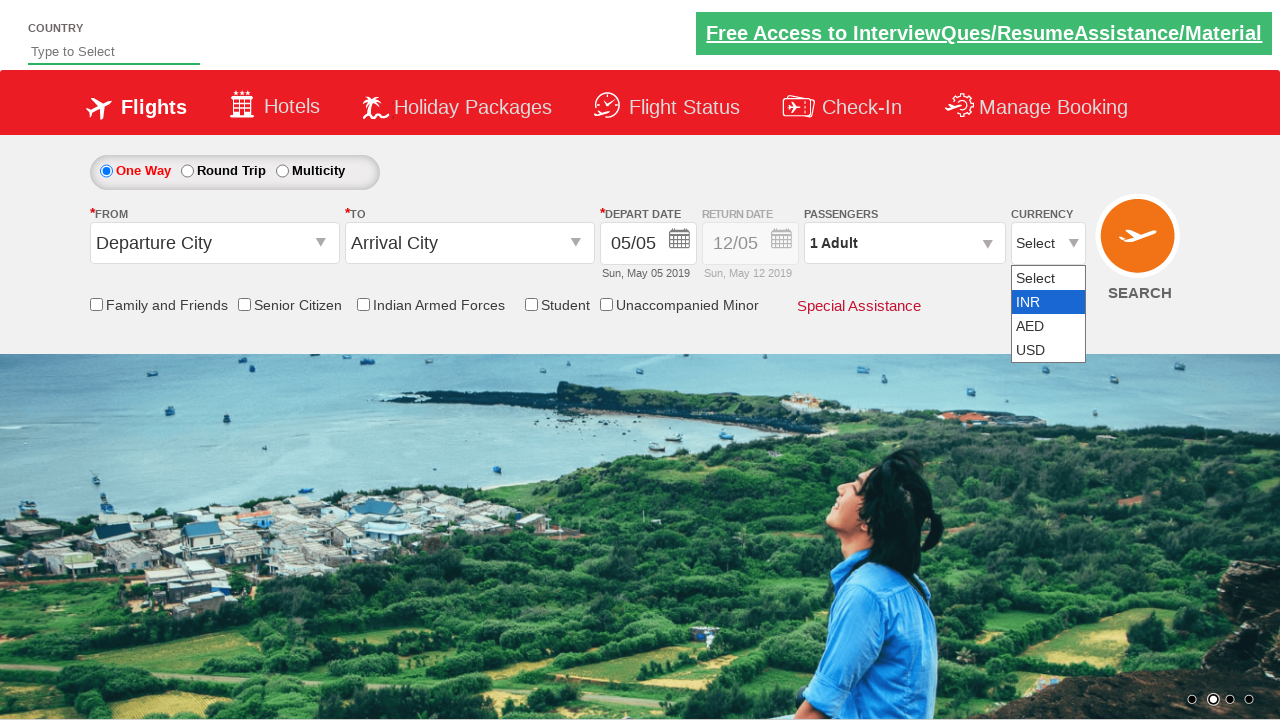

Selected second currency option (index 1) on select#ctl00_mainContent_DropDownListCurrency
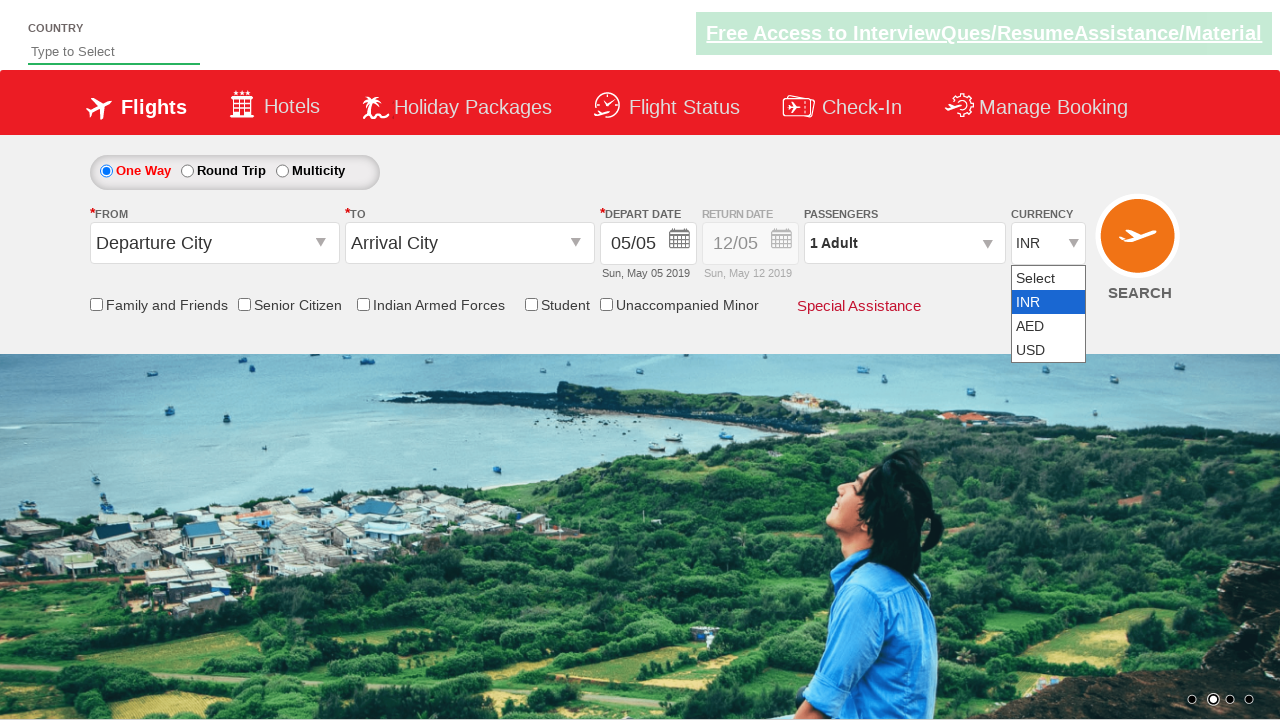

Selected third currency option (index 2) on select#ctl00_mainContent_DropDownListCurrency
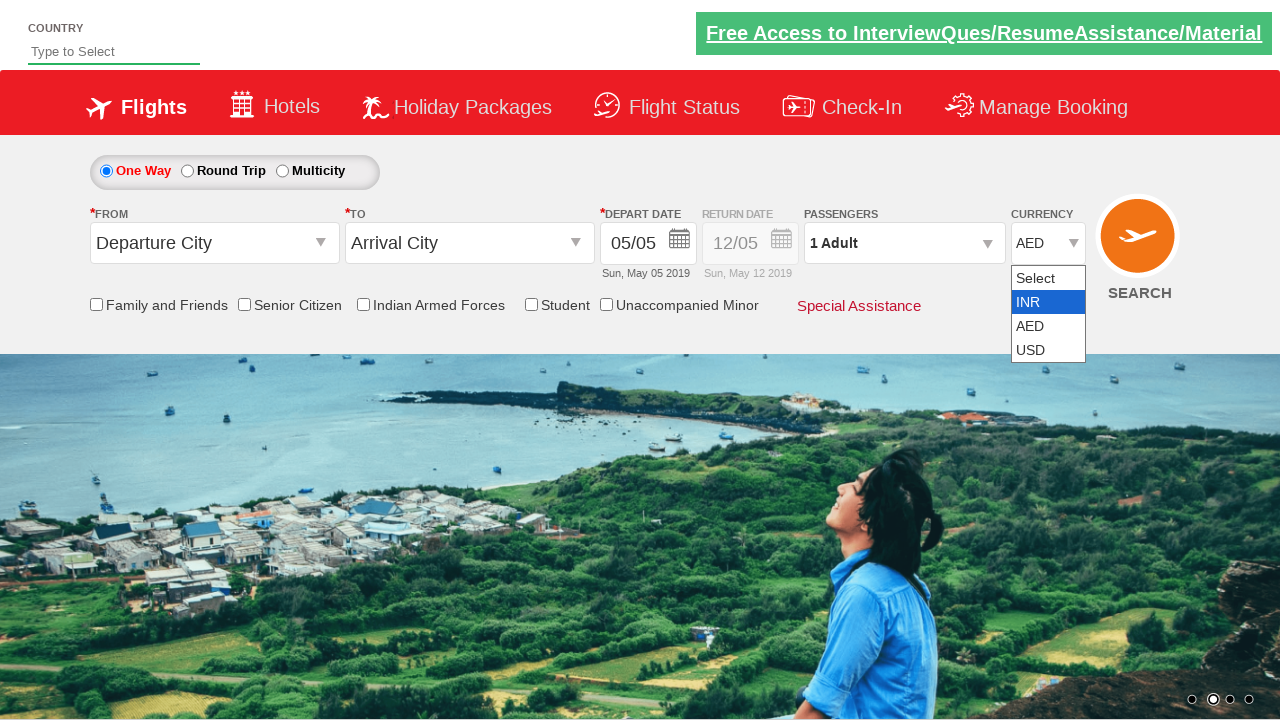

Selected fourth currency option (index 3) on select#ctl00_mainContent_DropDownListCurrency
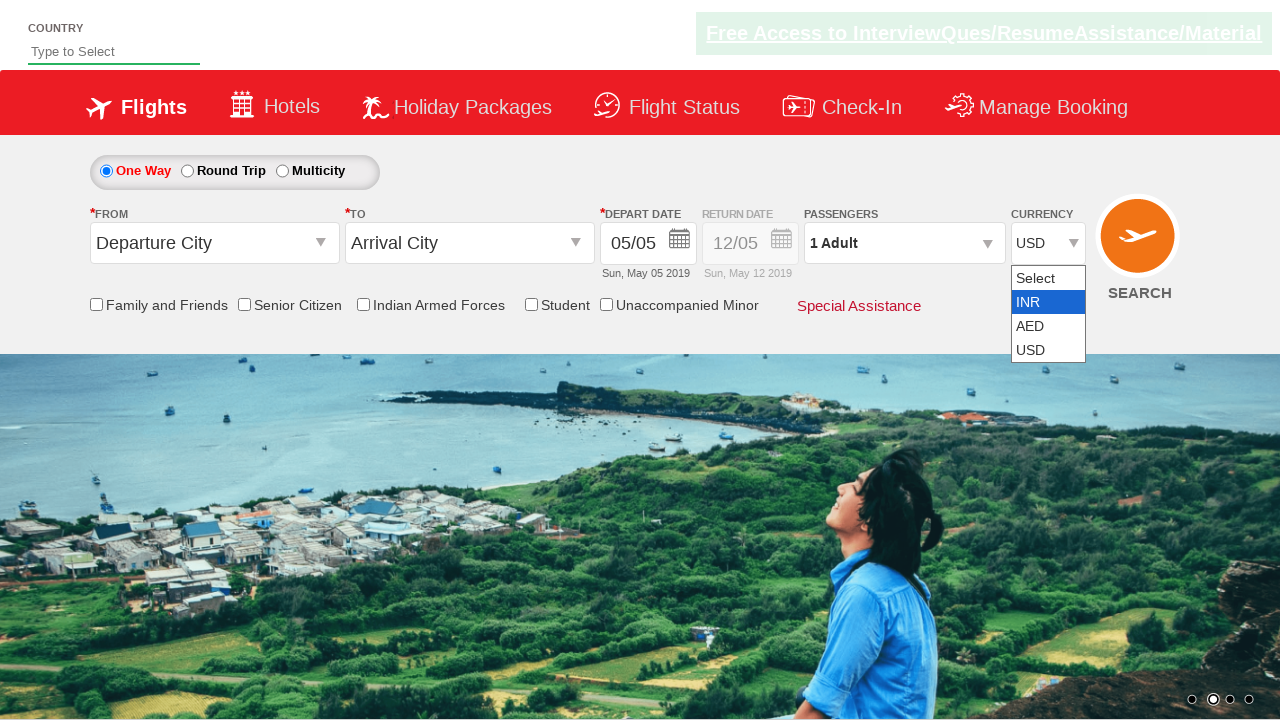

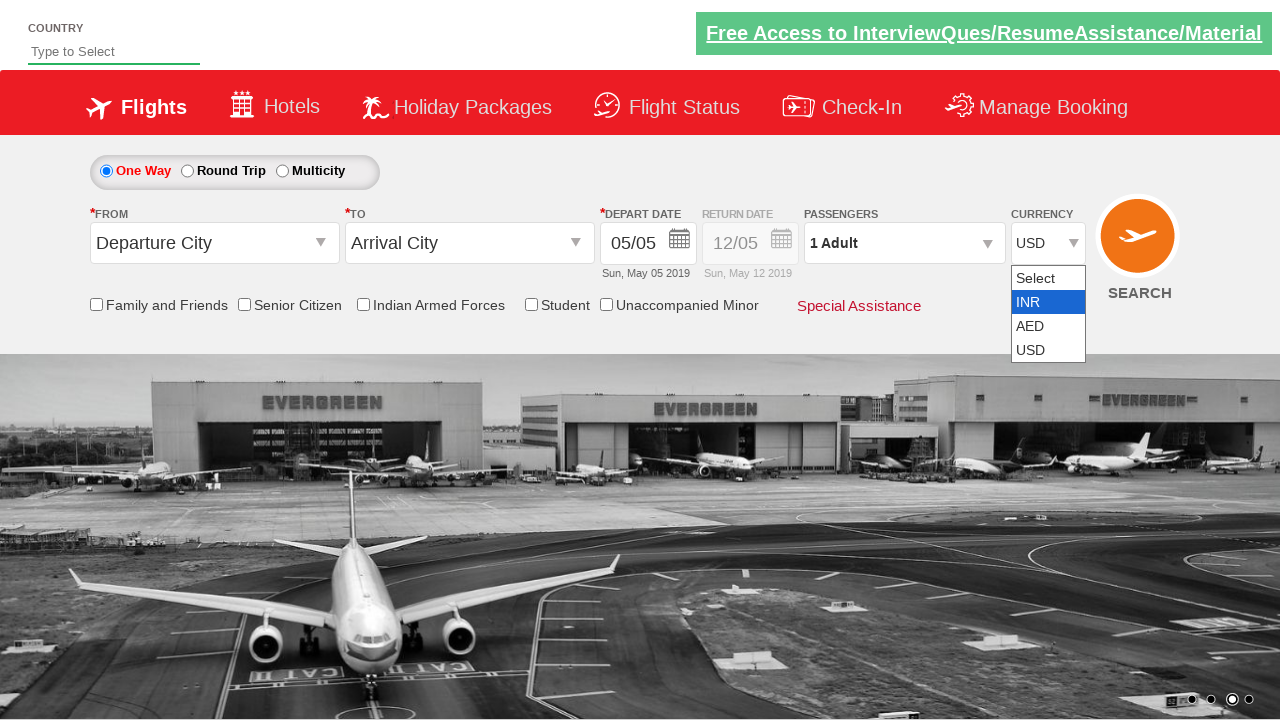